Navigates to the IFSUL website and verifies the page loads successfully

Starting URL: https://www.ifsul.edu.br

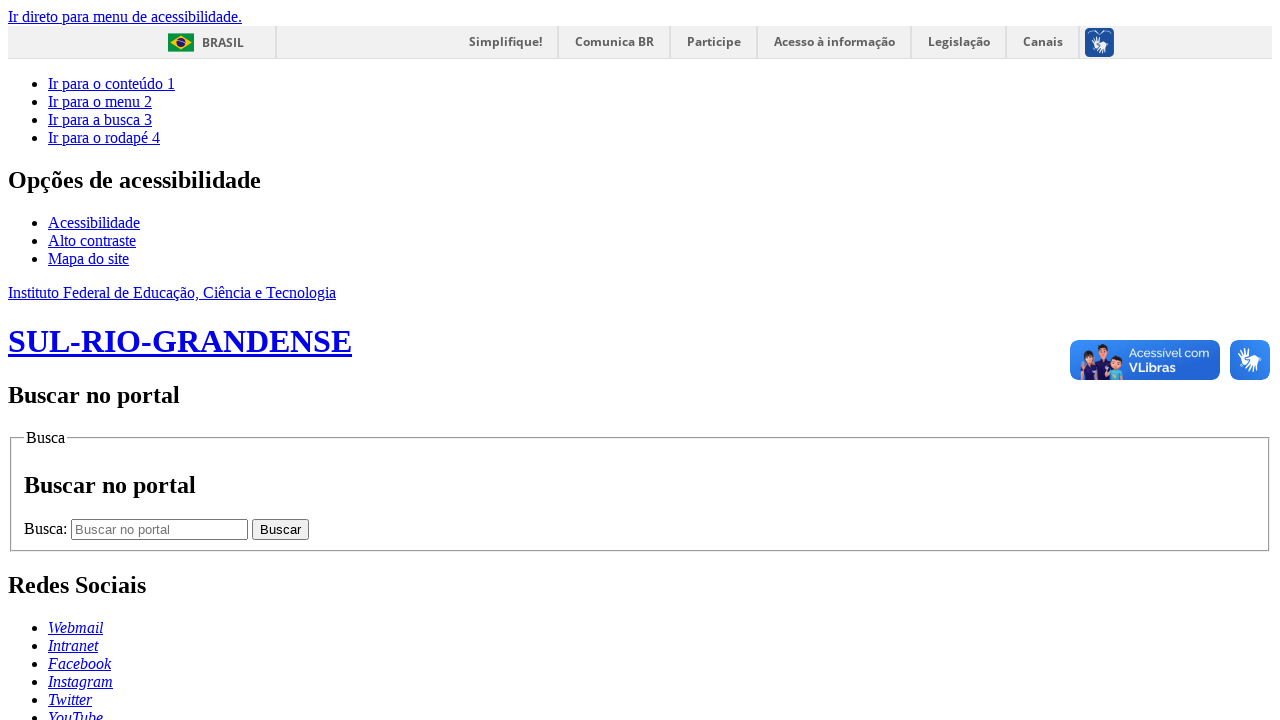

Waited for page to reach networkidle state
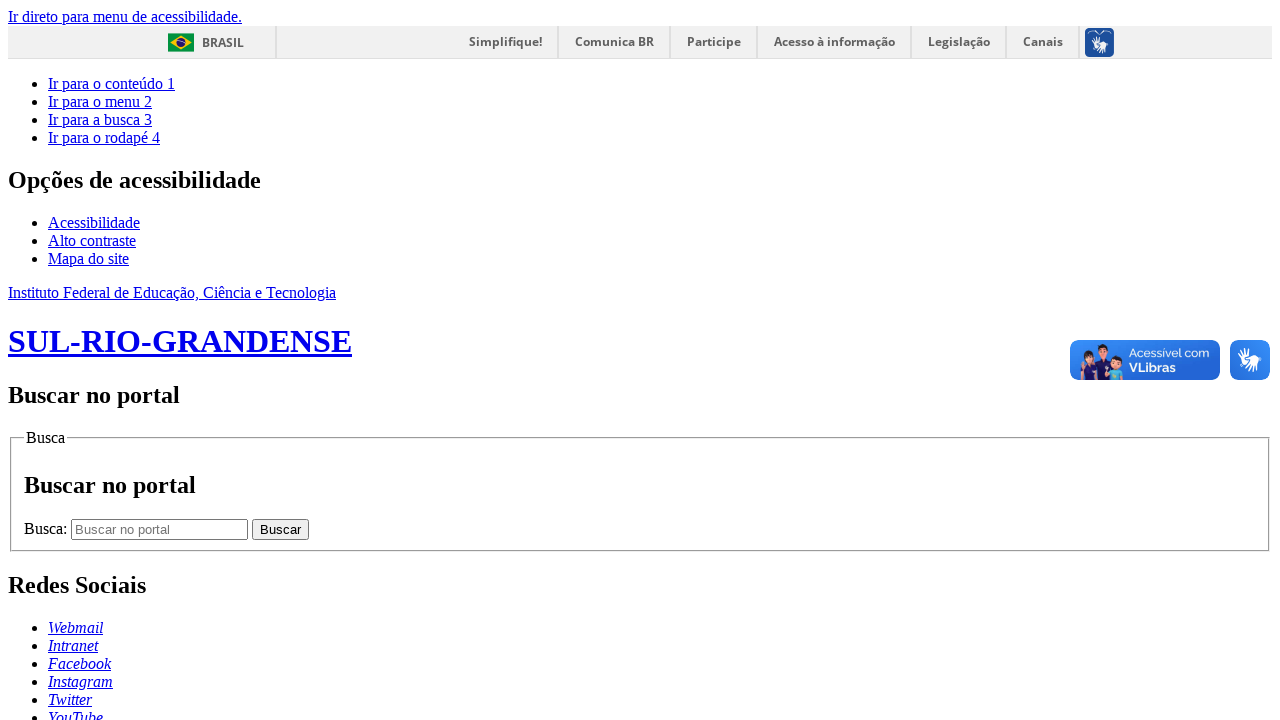

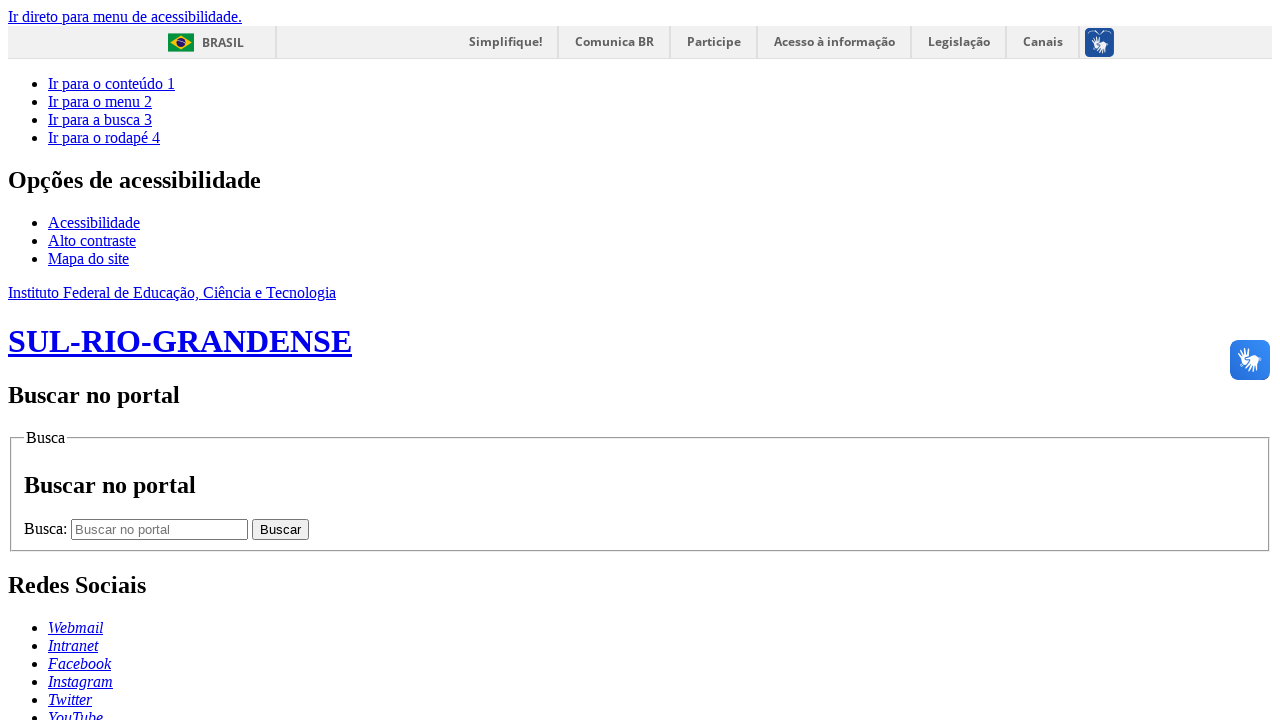